Tests drag and drop functionality on the jQuery UI demo page by dragging an element from a source location and dropping it onto a target droppable area within an iframe.

Starting URL: https://jqueryui.com/droppable/

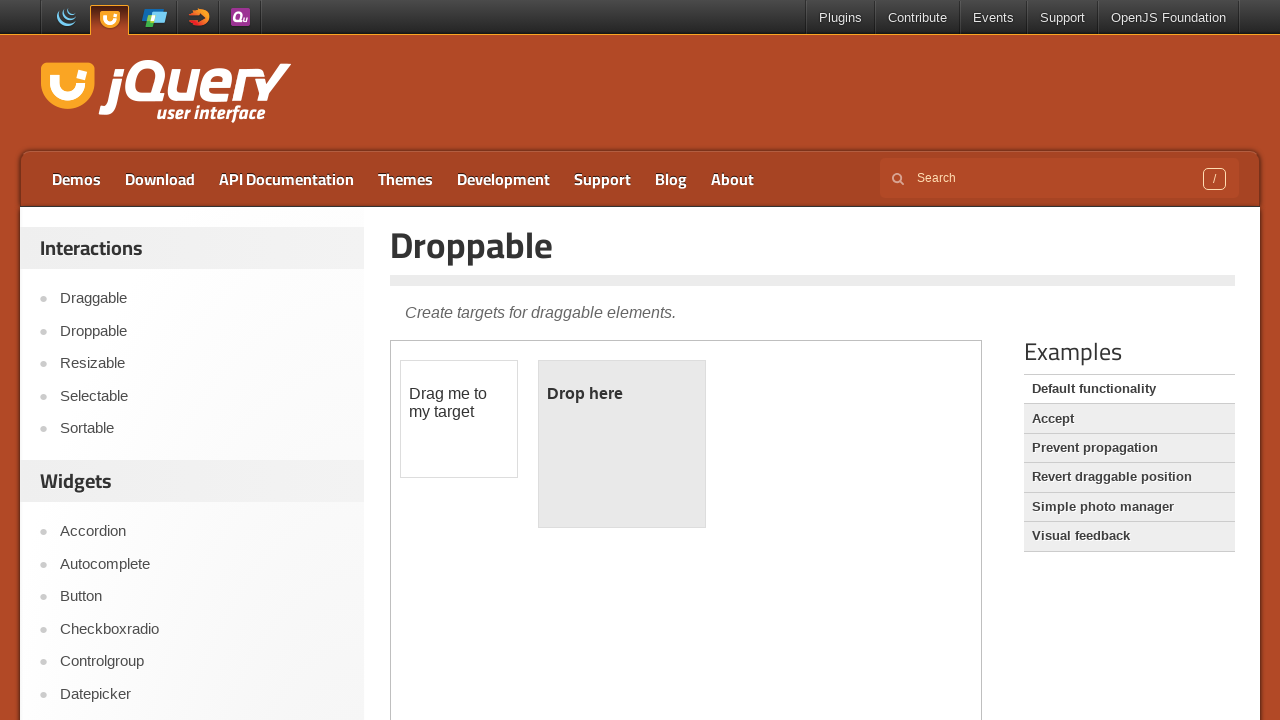

Located the demo iframe on the jQuery UI droppable page
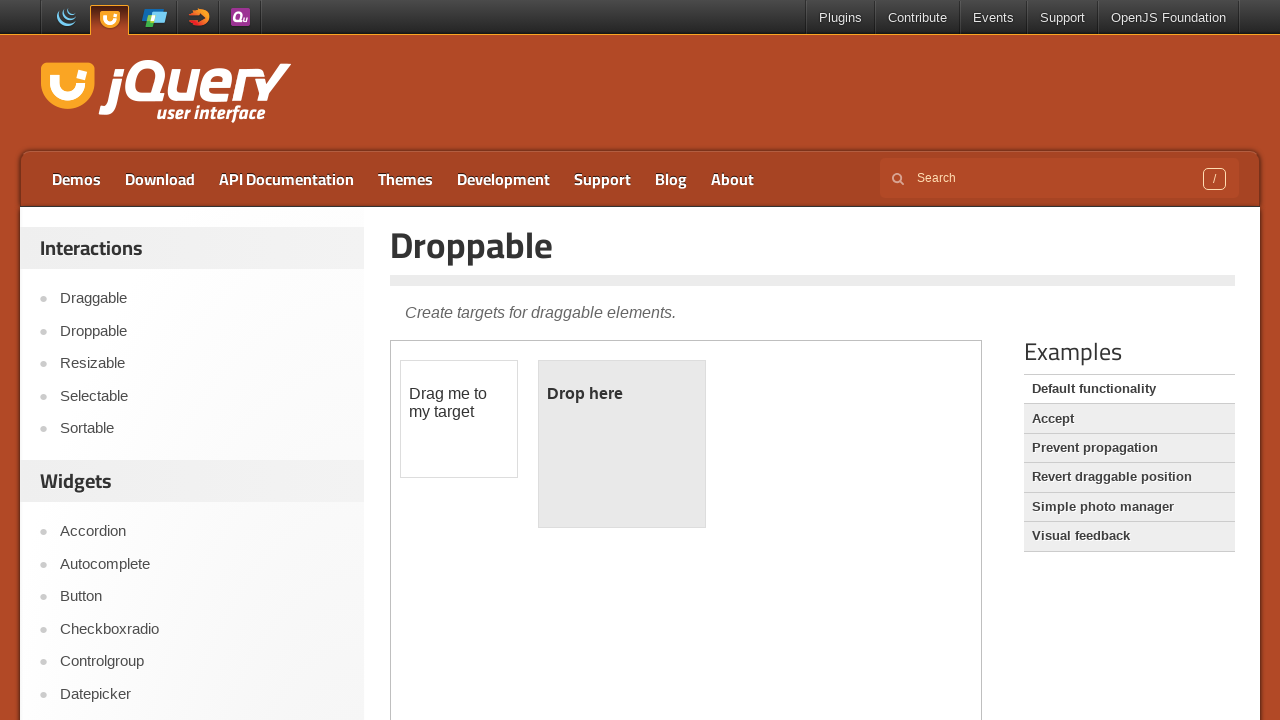

Located the draggable element within the iframe
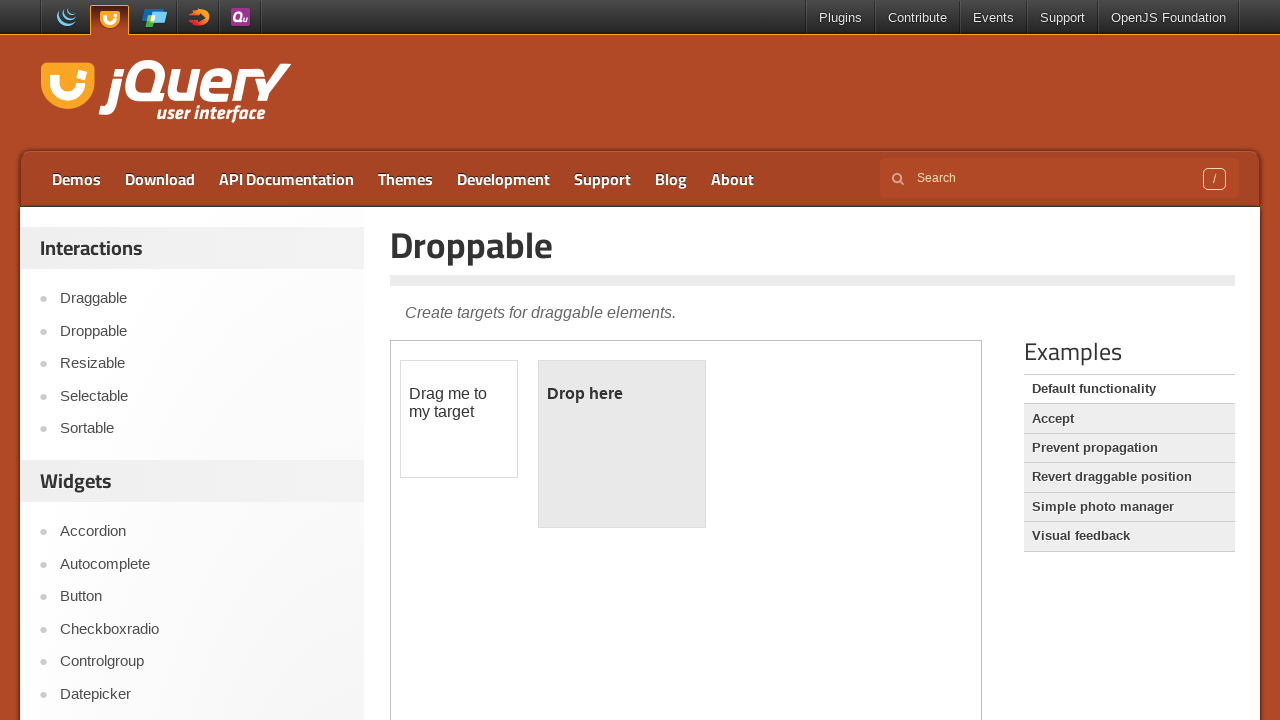

Located the droppable target element within the iframe
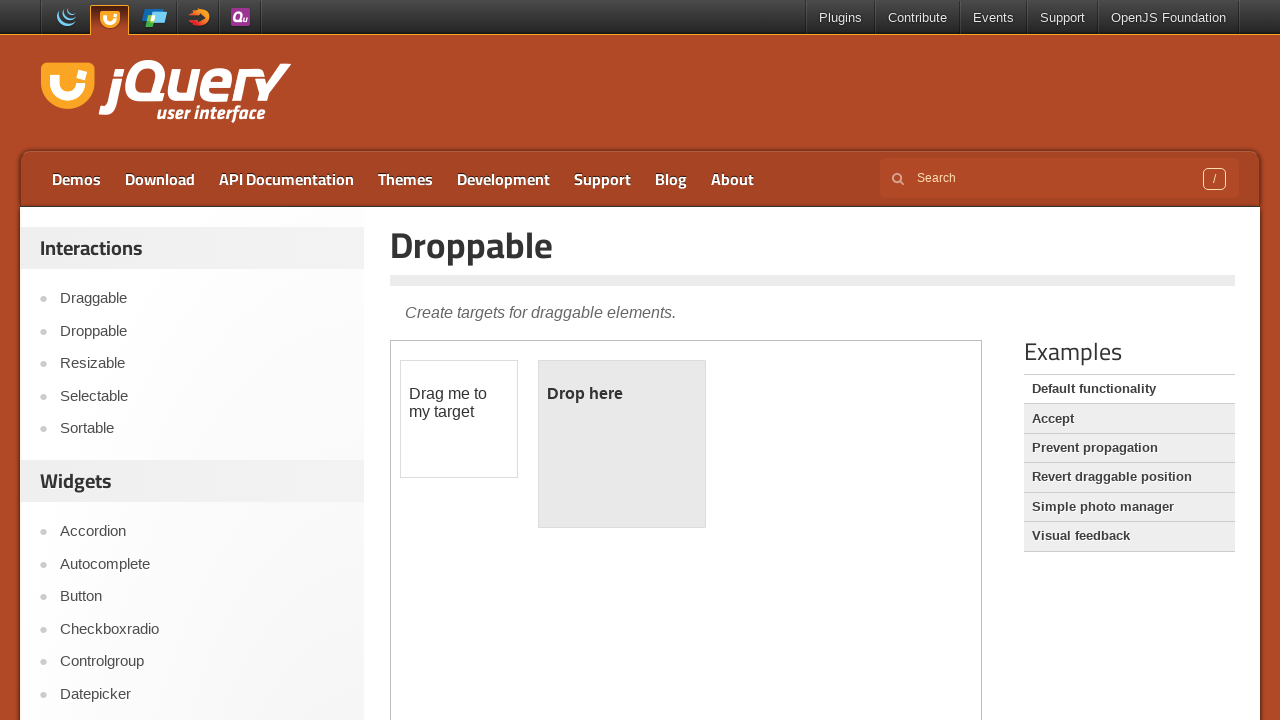

Dragged the draggable element onto the droppable target area at (622, 444)
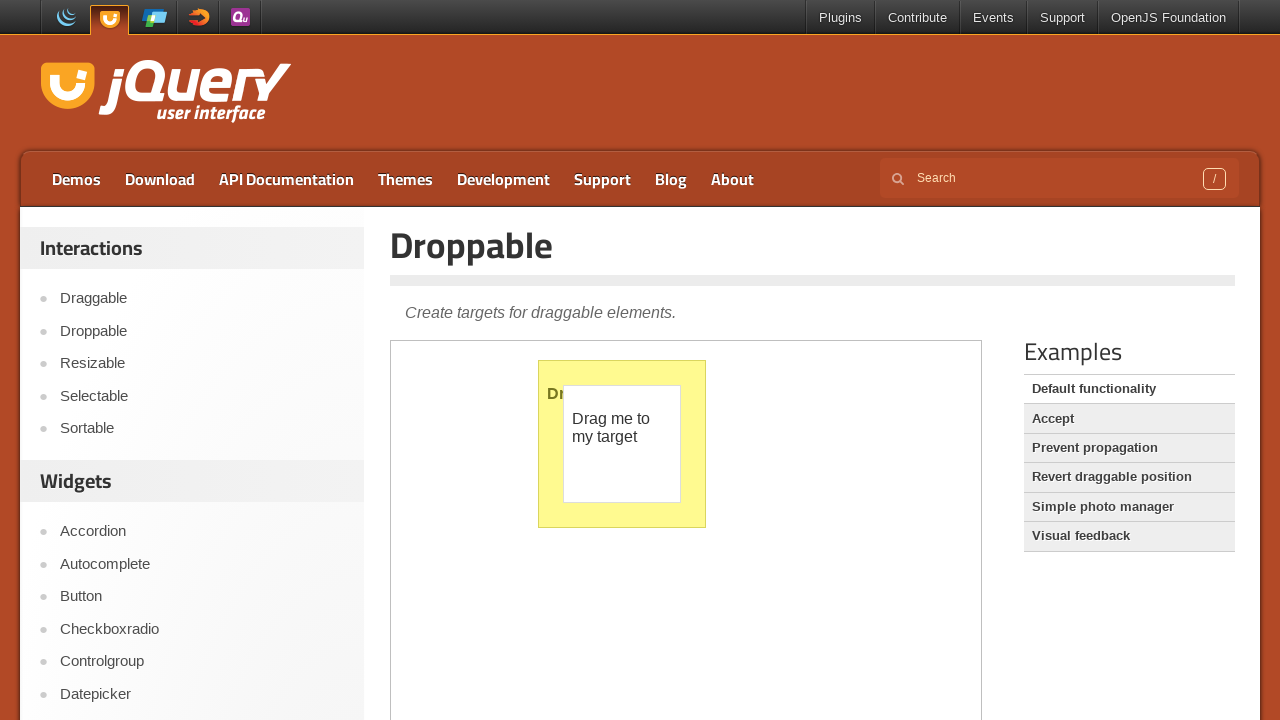

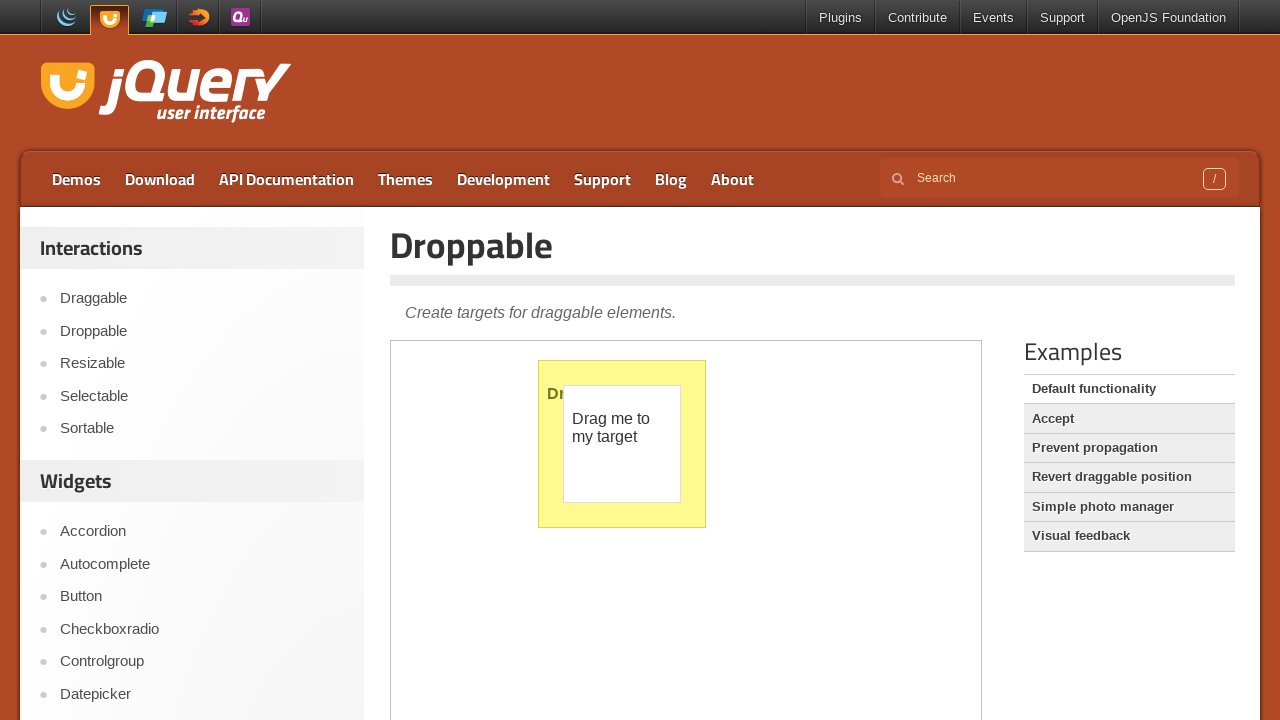